Searches for "phone" products using the search box and verifies that search results are displayed

Starting URL: https://www.testotomasyonu.com

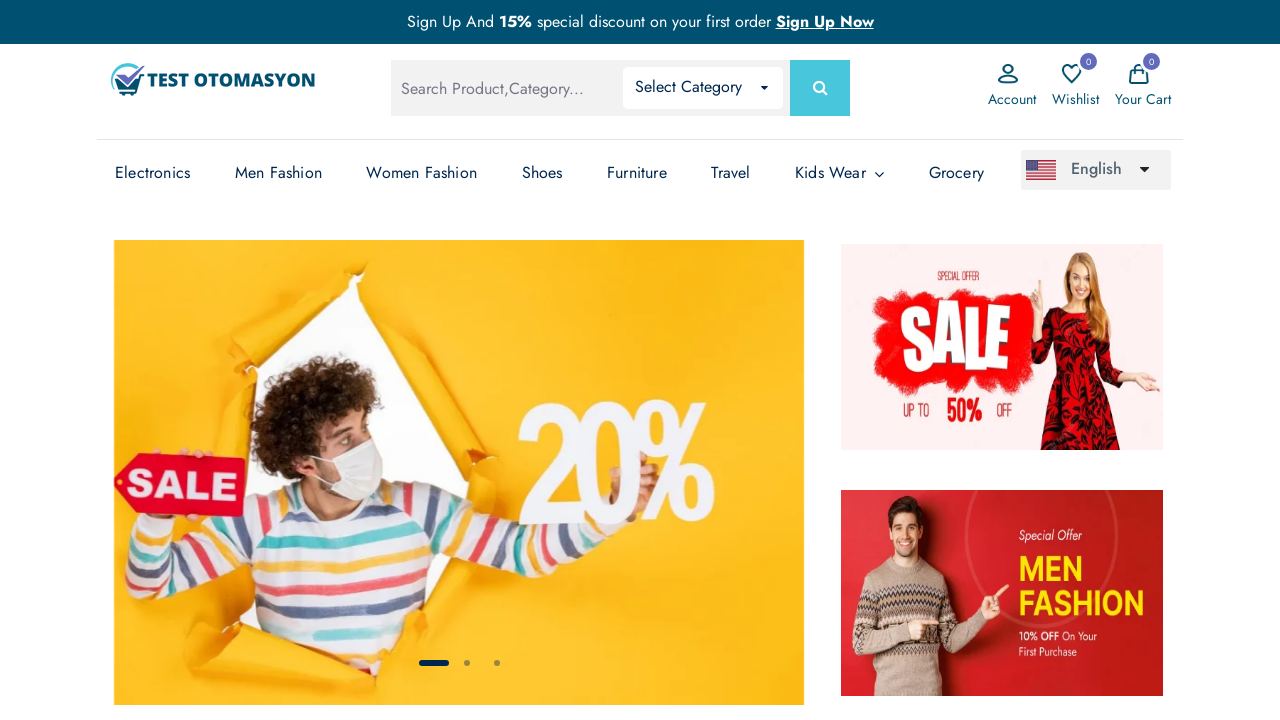

Filled search box with 'phone' on #global-search
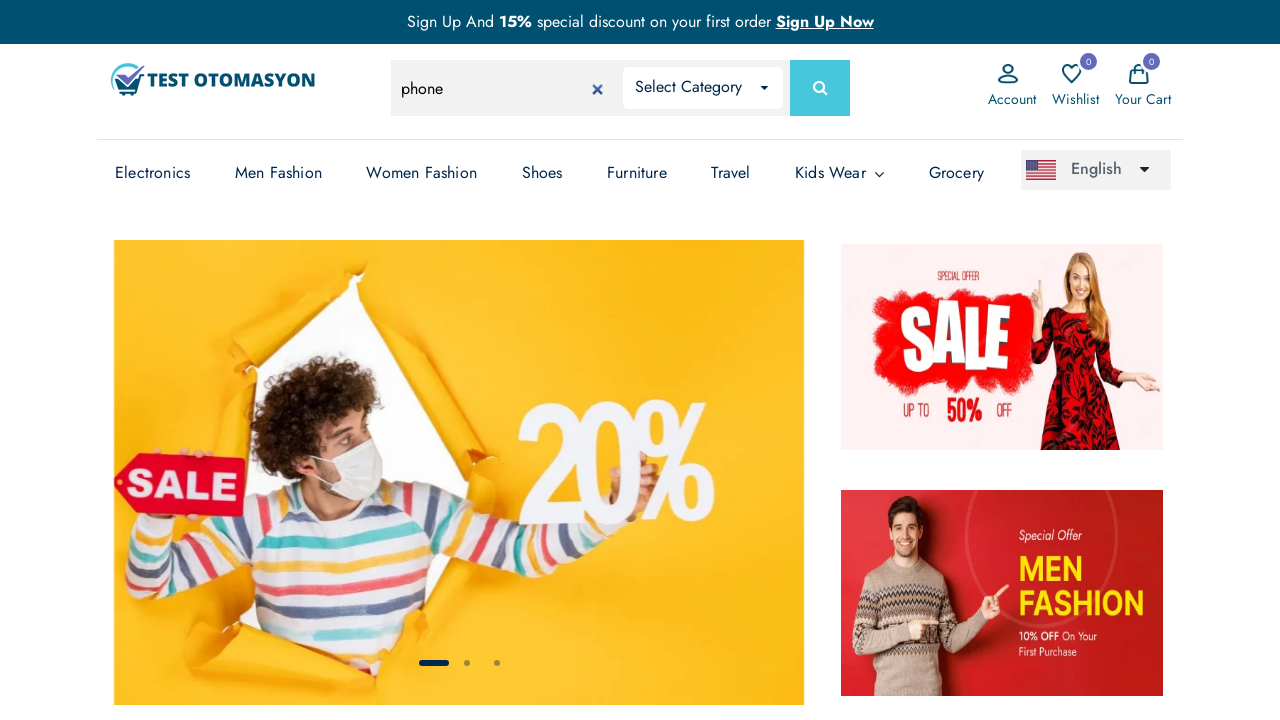

Pressed Enter to submit search for 'phone' on #global-search
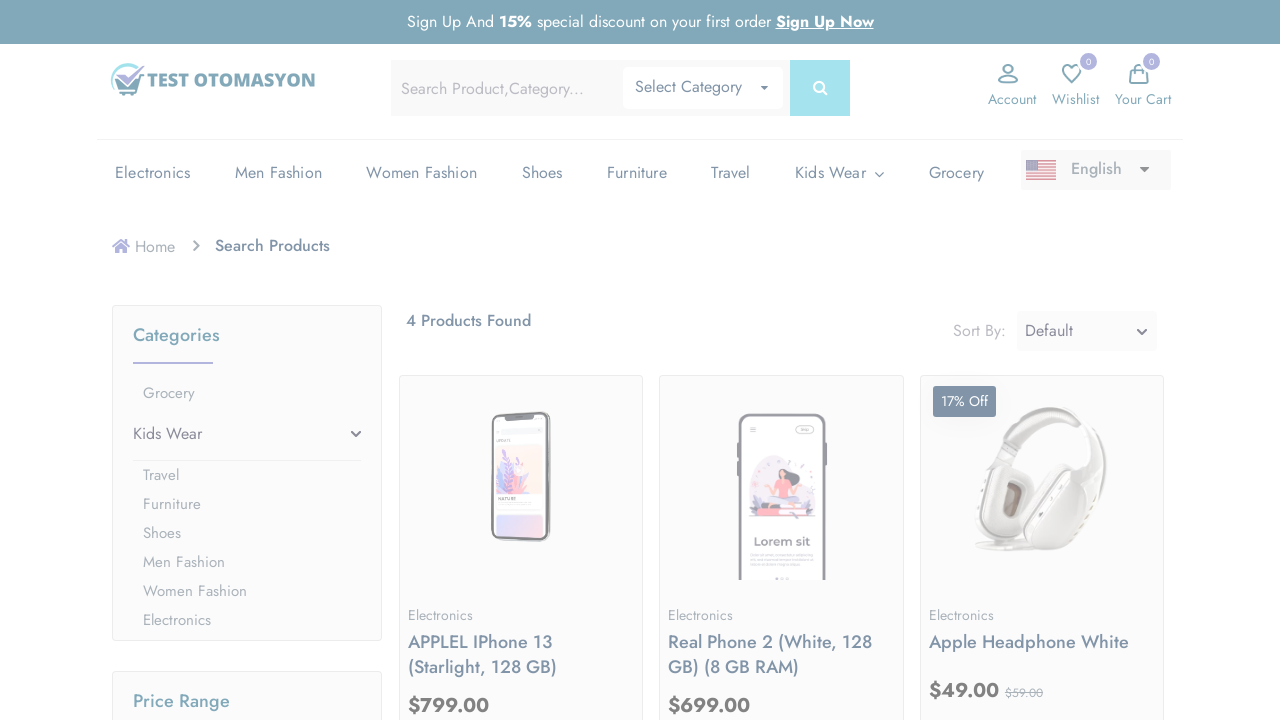

Search results loaded - product images appeared
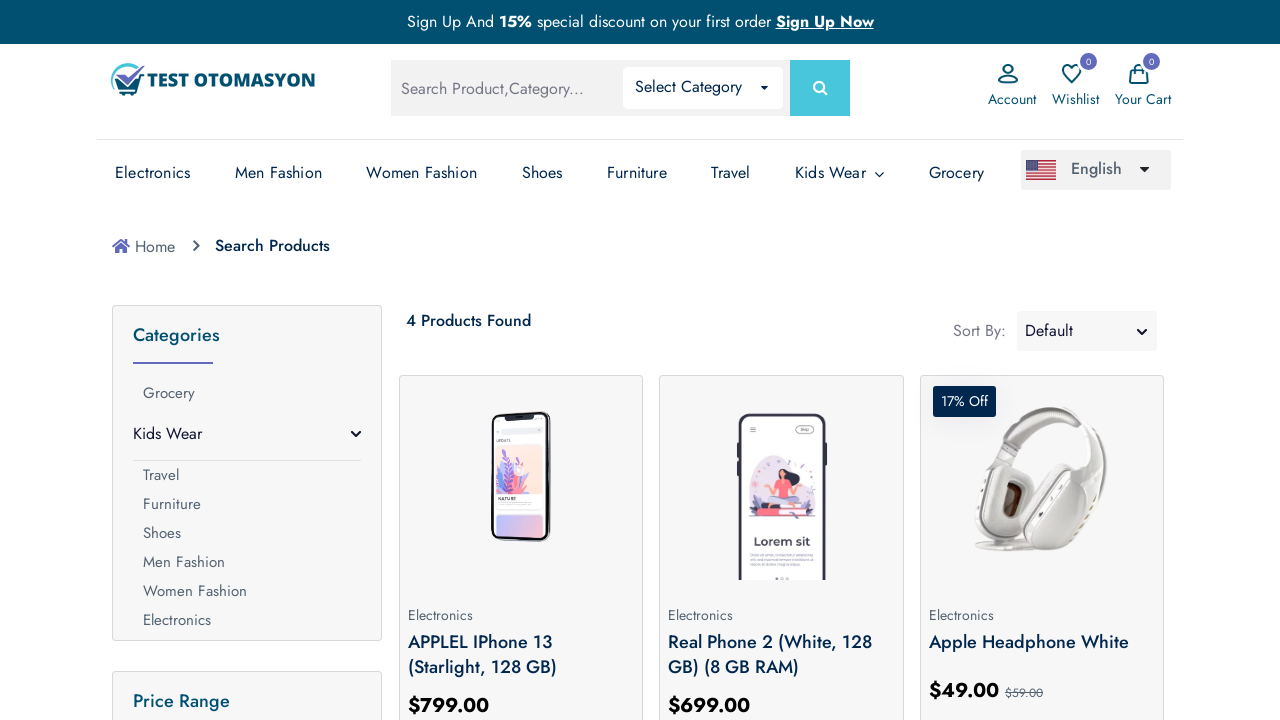

Found 4 product results for 'phone' search
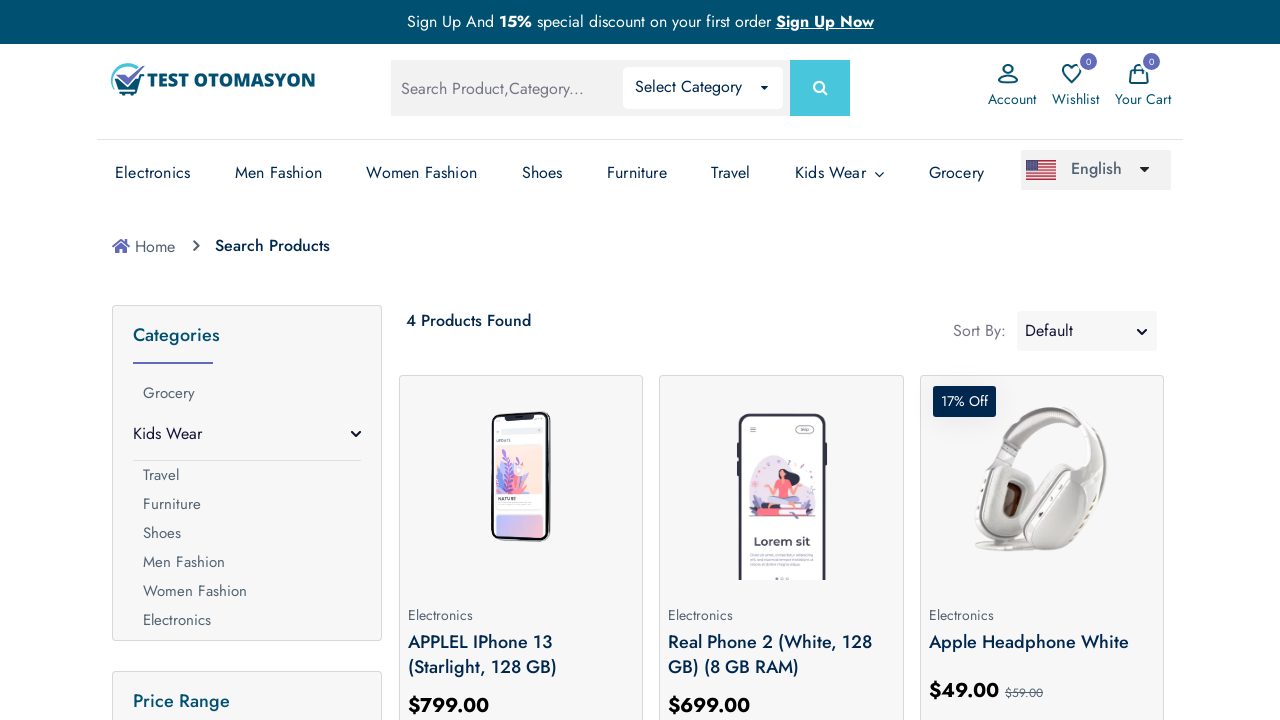

Verified that search results contain products
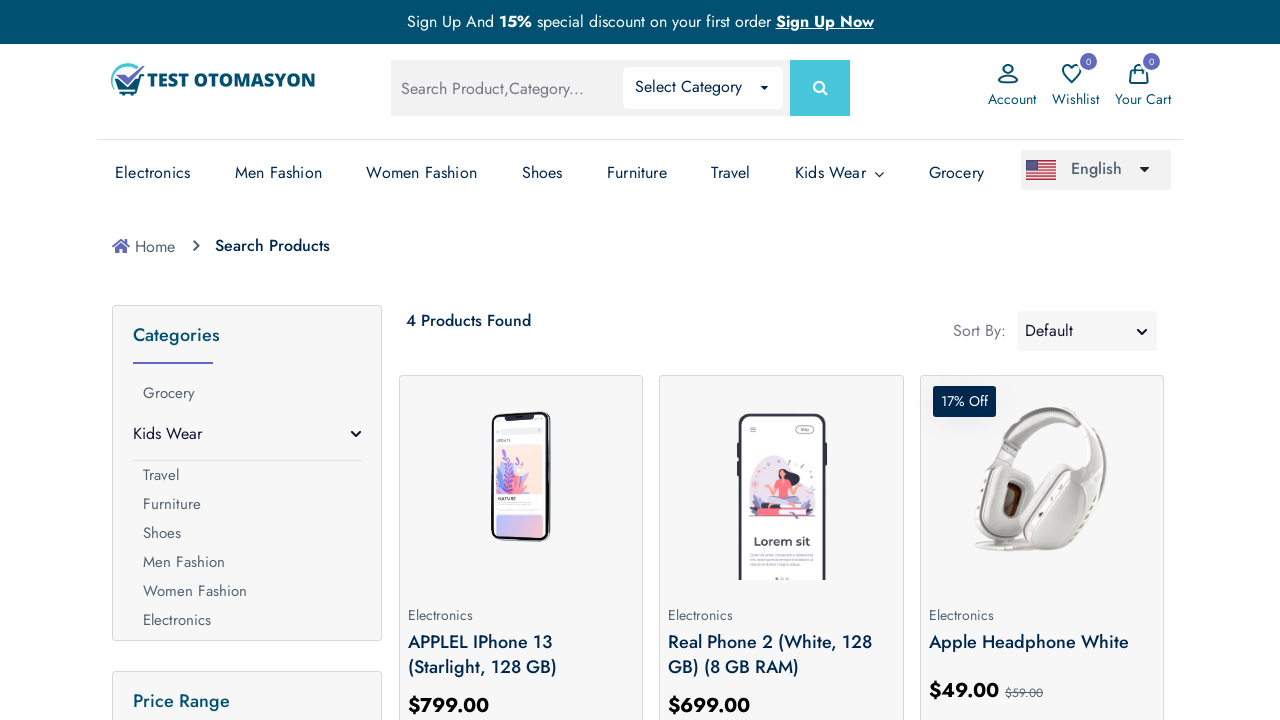

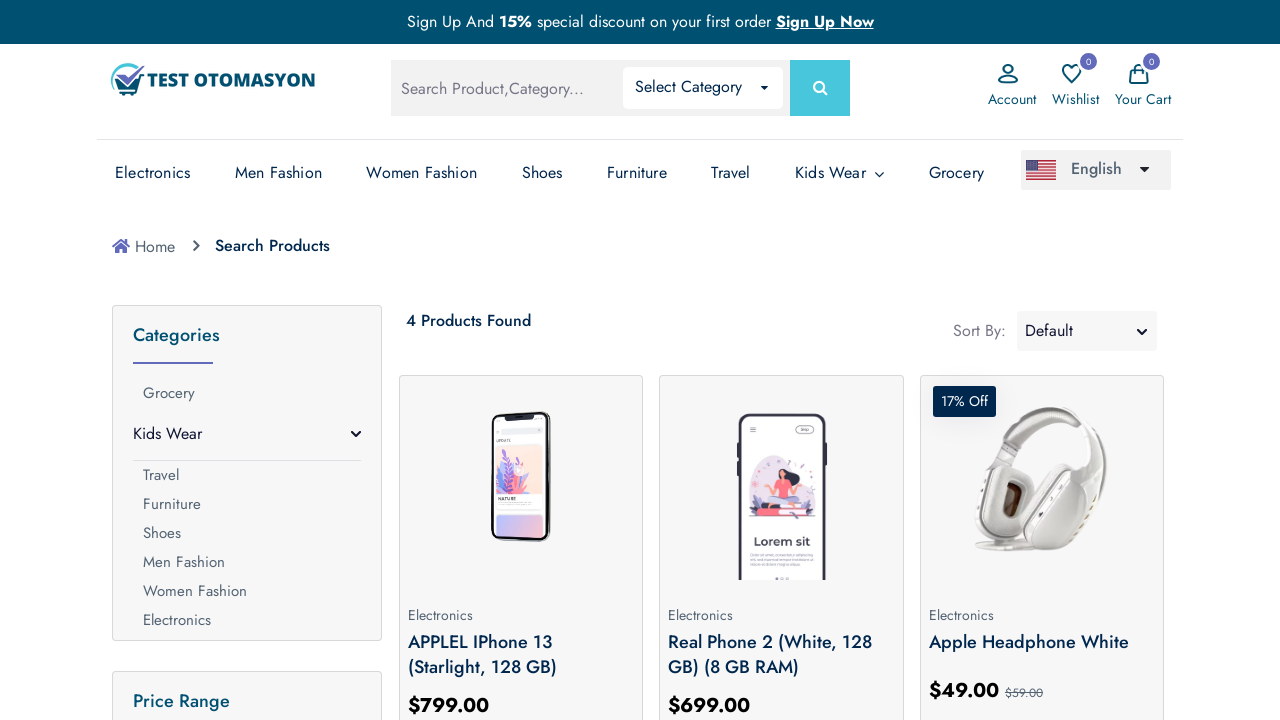